Tests Sprint 4 by filling two sets of user information with radio button selections and navigating to Sprint 5.

Starting URL: https://ultimateqa.com/sample-application-lifecycle-sprint-4/

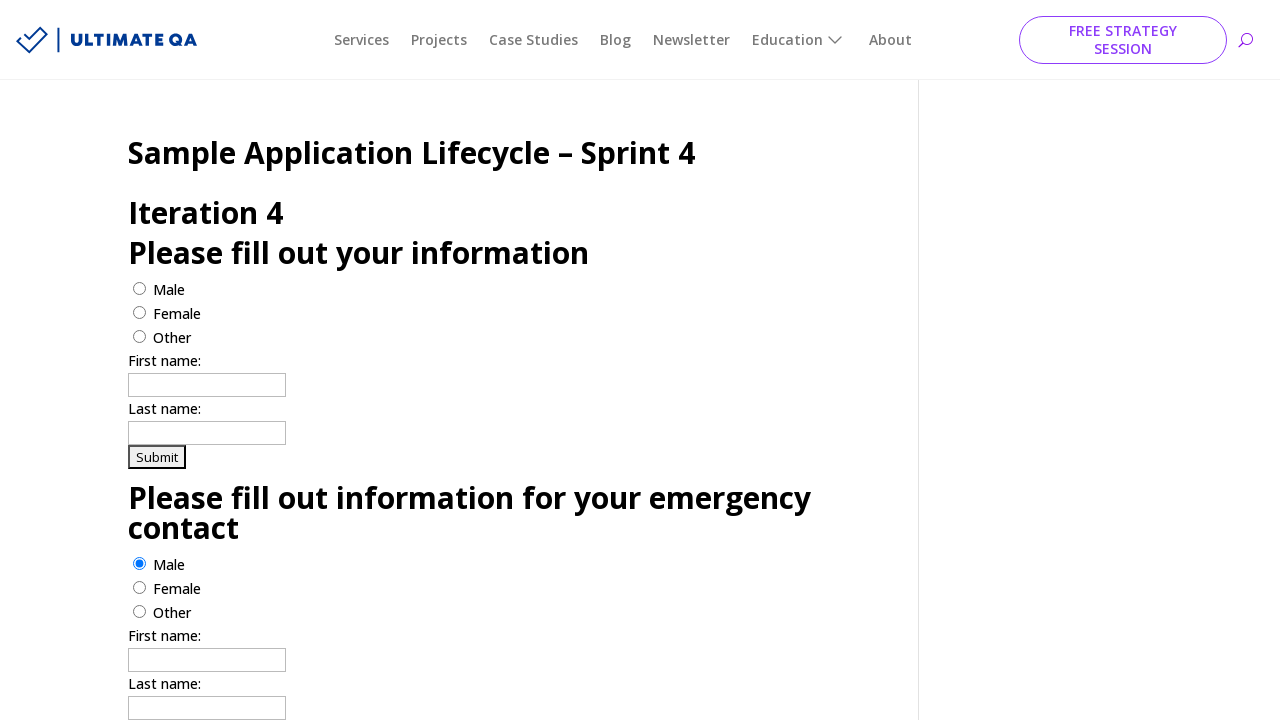

Form loaded - first name input field is visible
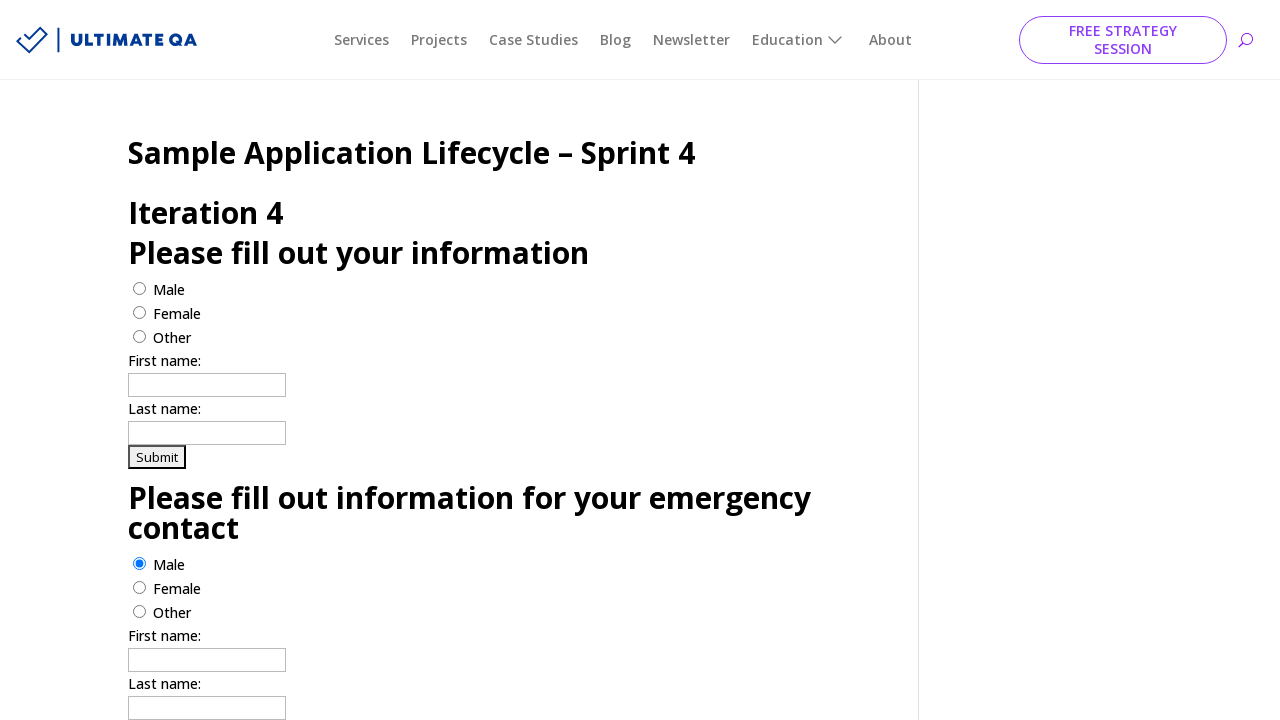

Selected 'other' radio button for first person at (140, 336) on (//input[@value='other'])[1]
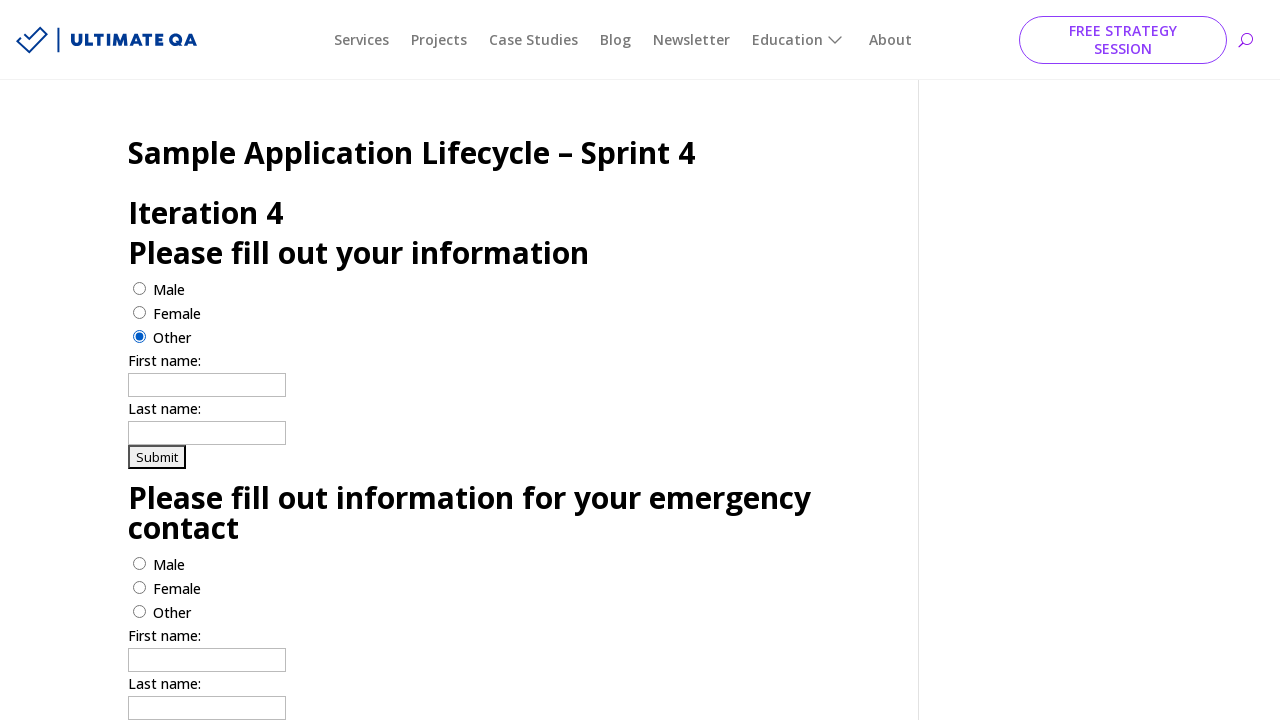

Filled first name field with 'Andrea' for first person on (//input[@name='firstname'])[1]
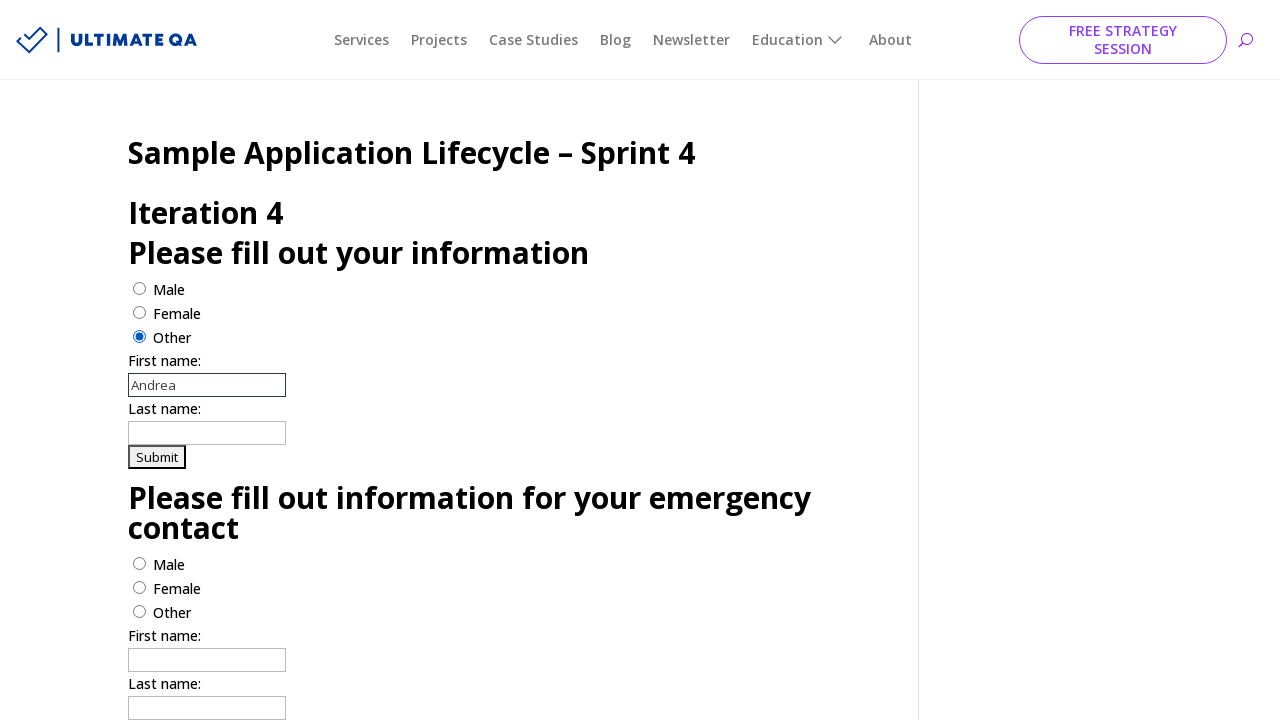

Filled last name field with 'Lopez' for first person on (//input[@name='lastname'])[1]
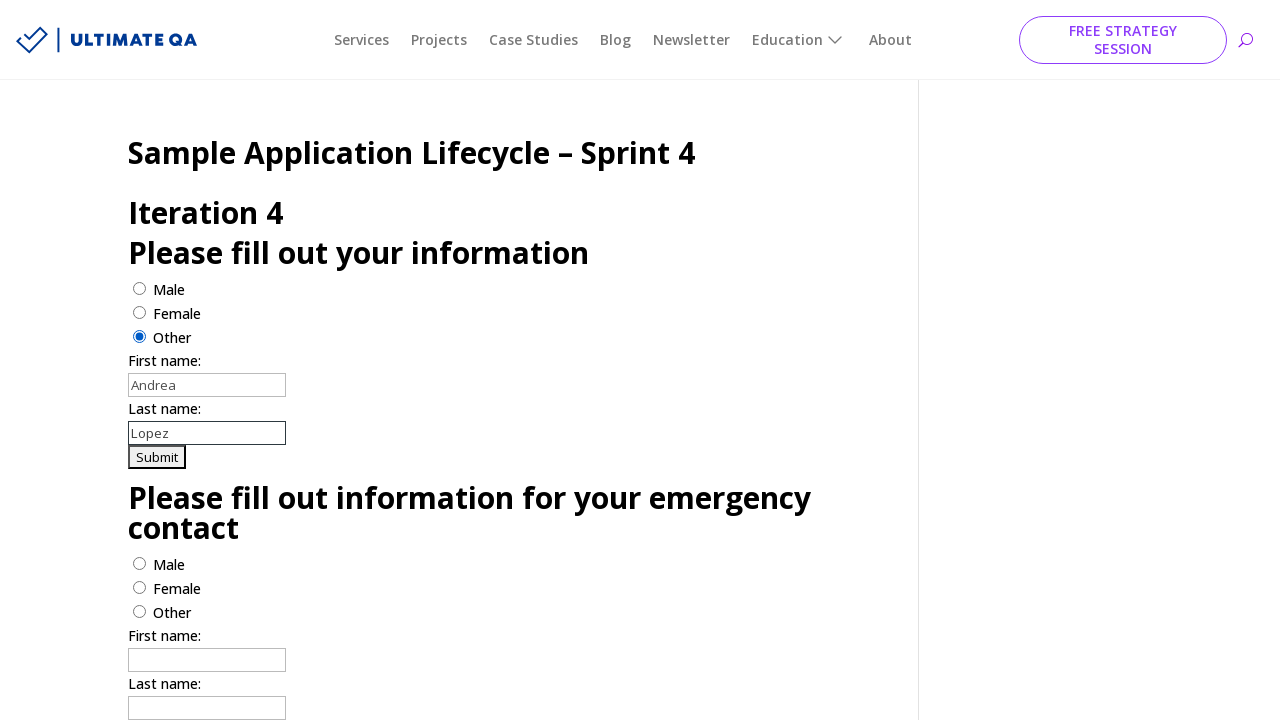

Selected 'female' radio button for second person at (140, 587) on (//input[@value='female'])[2]
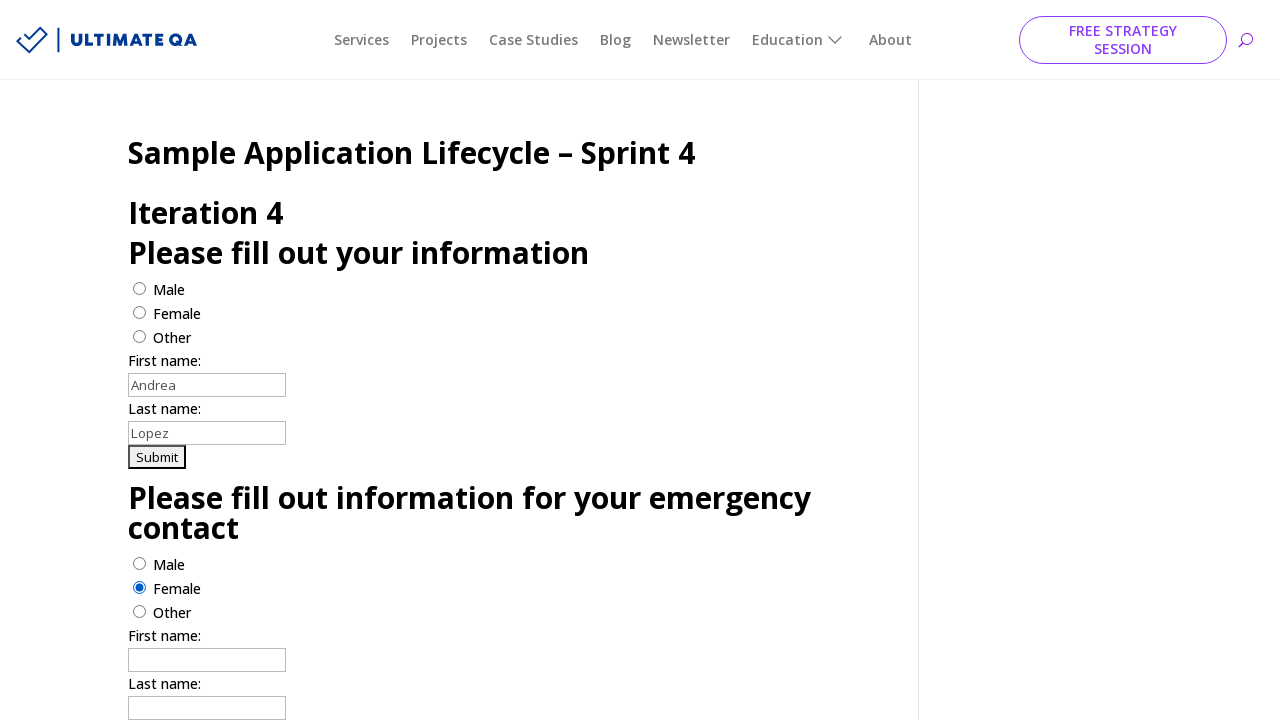

Filled first name field with 'Sofia' for second person on xpath=//input[@id='f2']
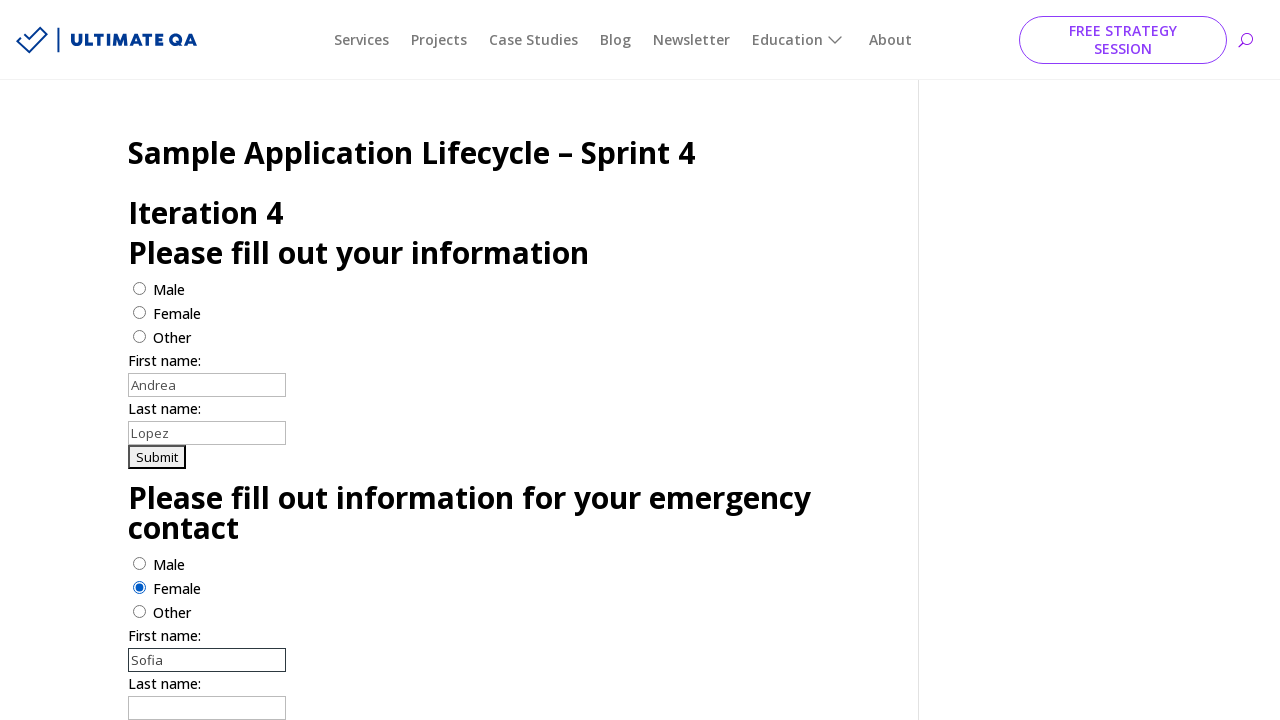

Filled last name field with 'Ramirez' for second person on (//input[@name='lastname'])[2]
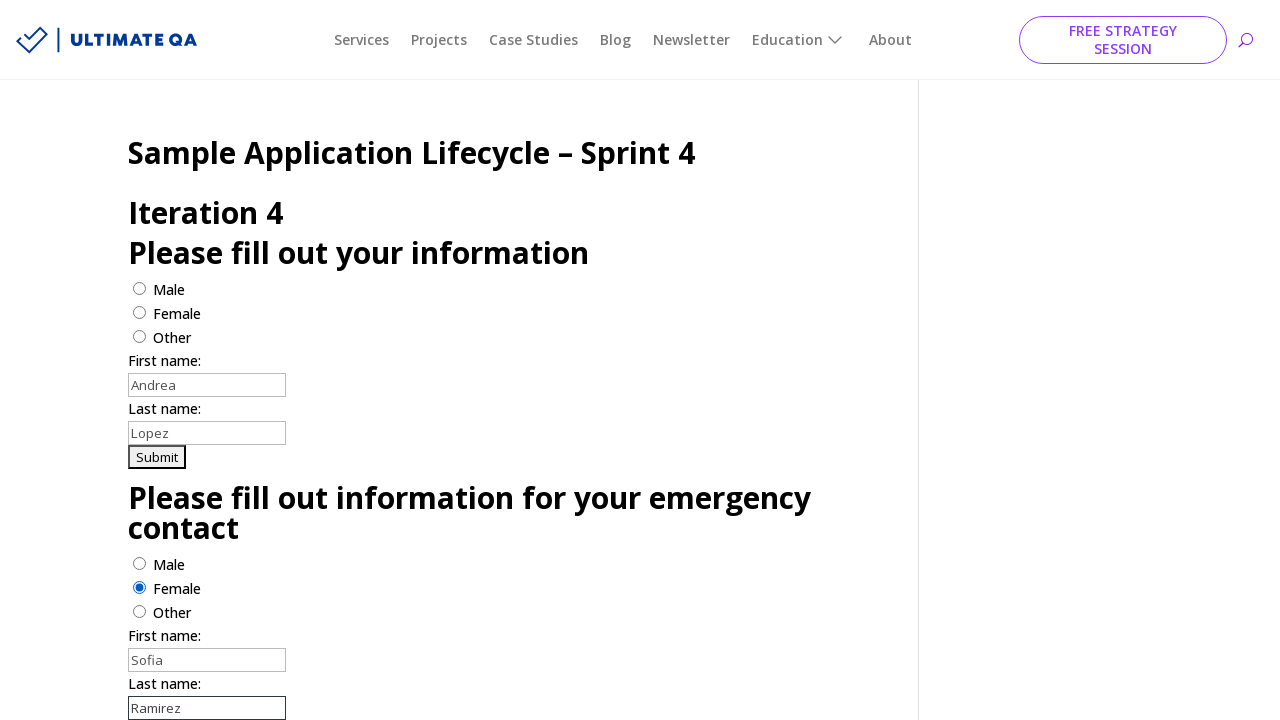

Clicked 'Go to sprint 5' link to navigate to next sprint at (174, 474) on xpath=//a[contains(text(),'Go to sprint 5')]
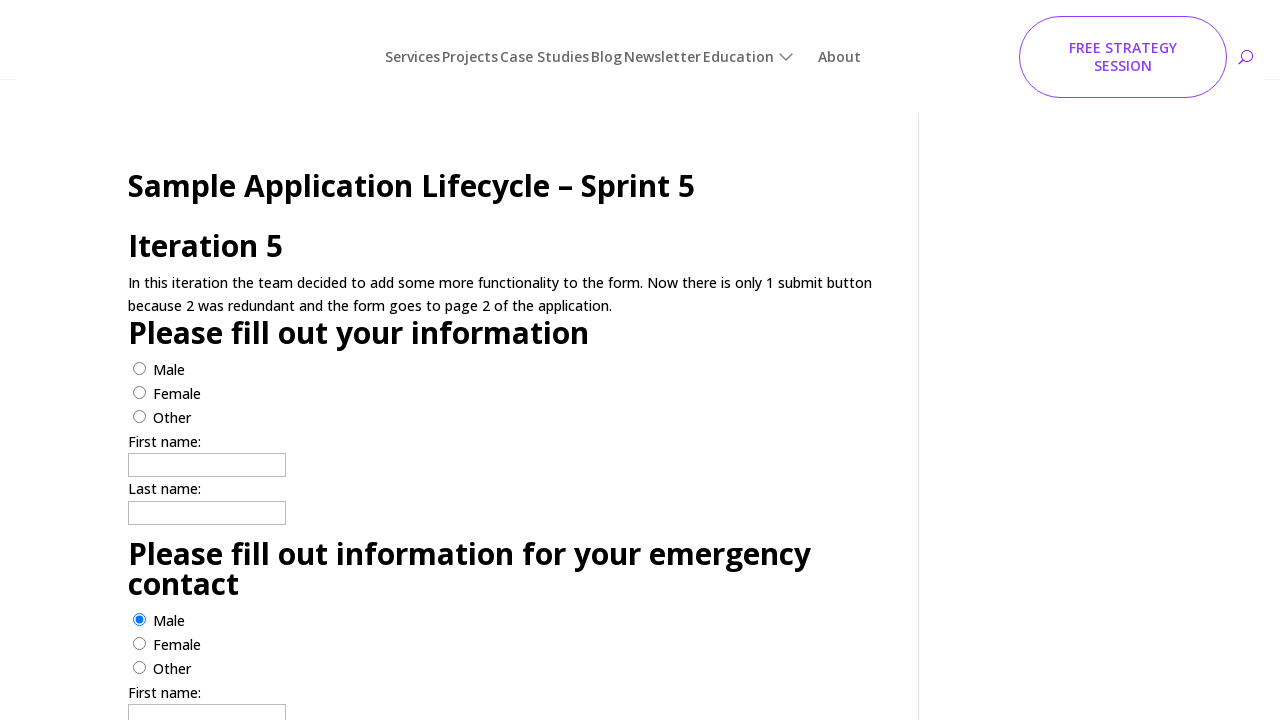

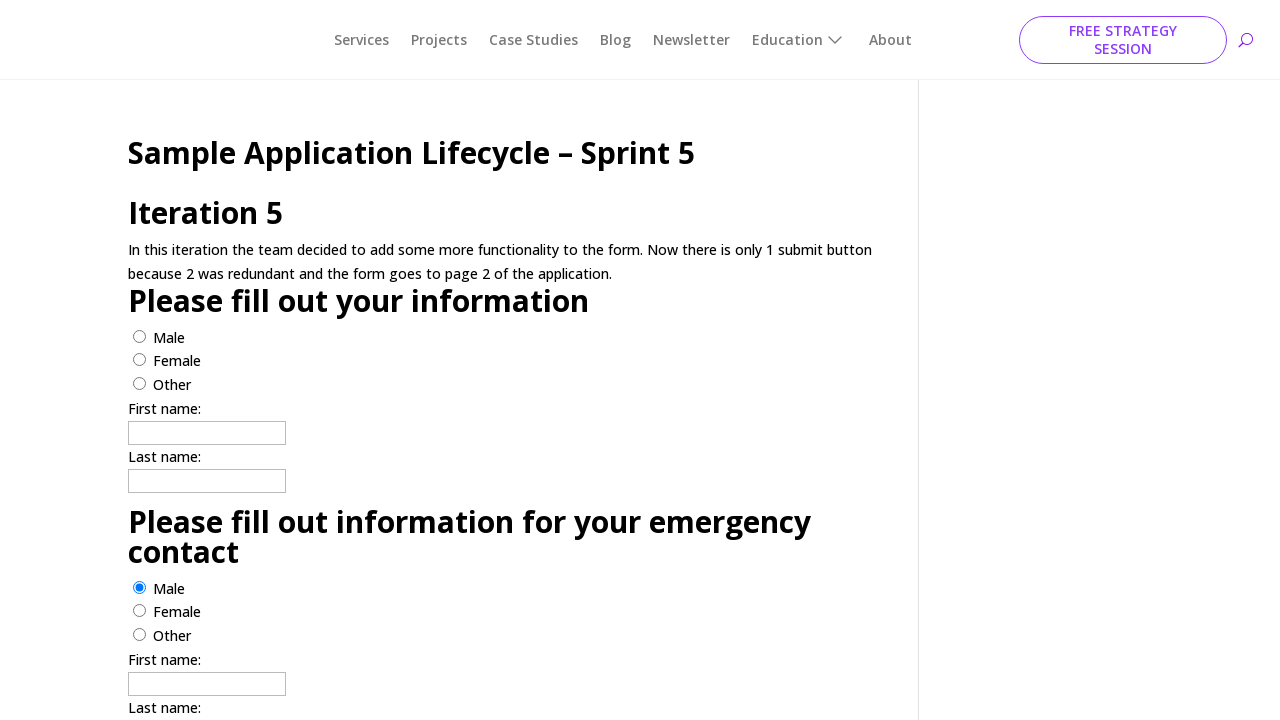